Tests portfolio website navigation by clicking on the "Habilidades" (Skills) link to verify navigation works.

Starting URL: https://portfolio-snowy-six-51.vercel.app/

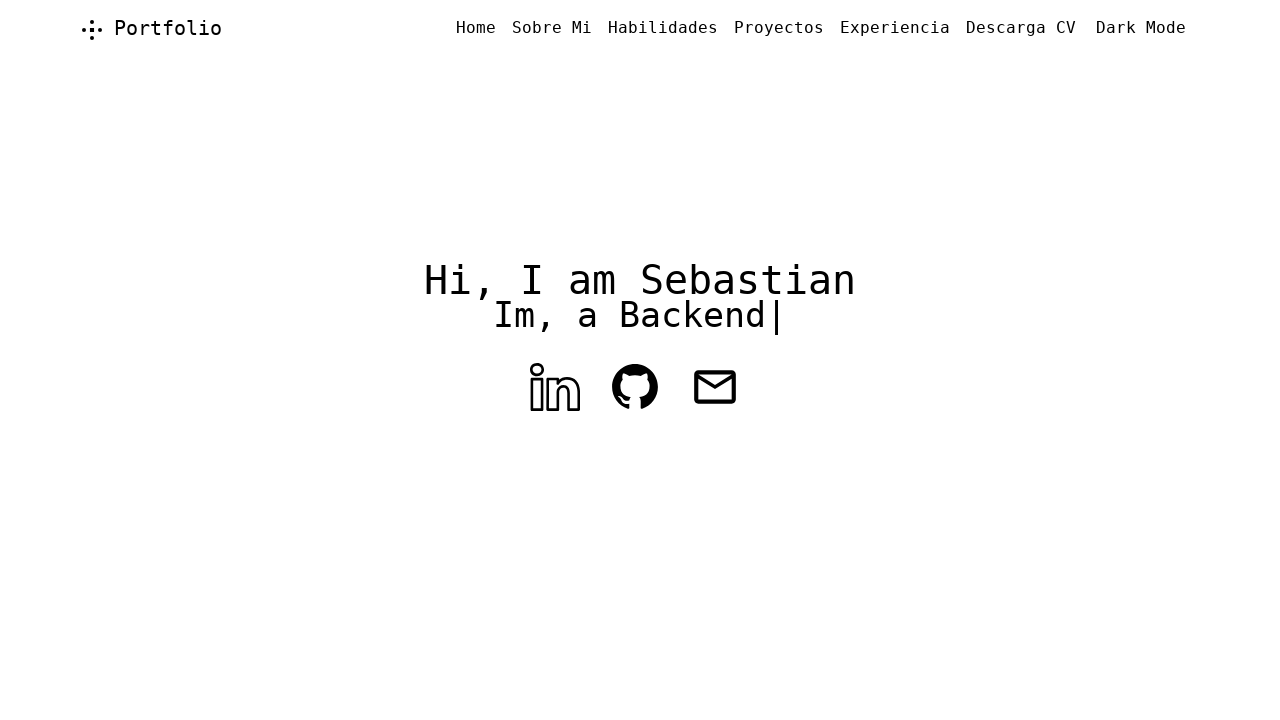

Clicked on the 'Habilidades' (Skills) link at (663, 28) on xpath=//a[contains(text(),'Habilidades')]
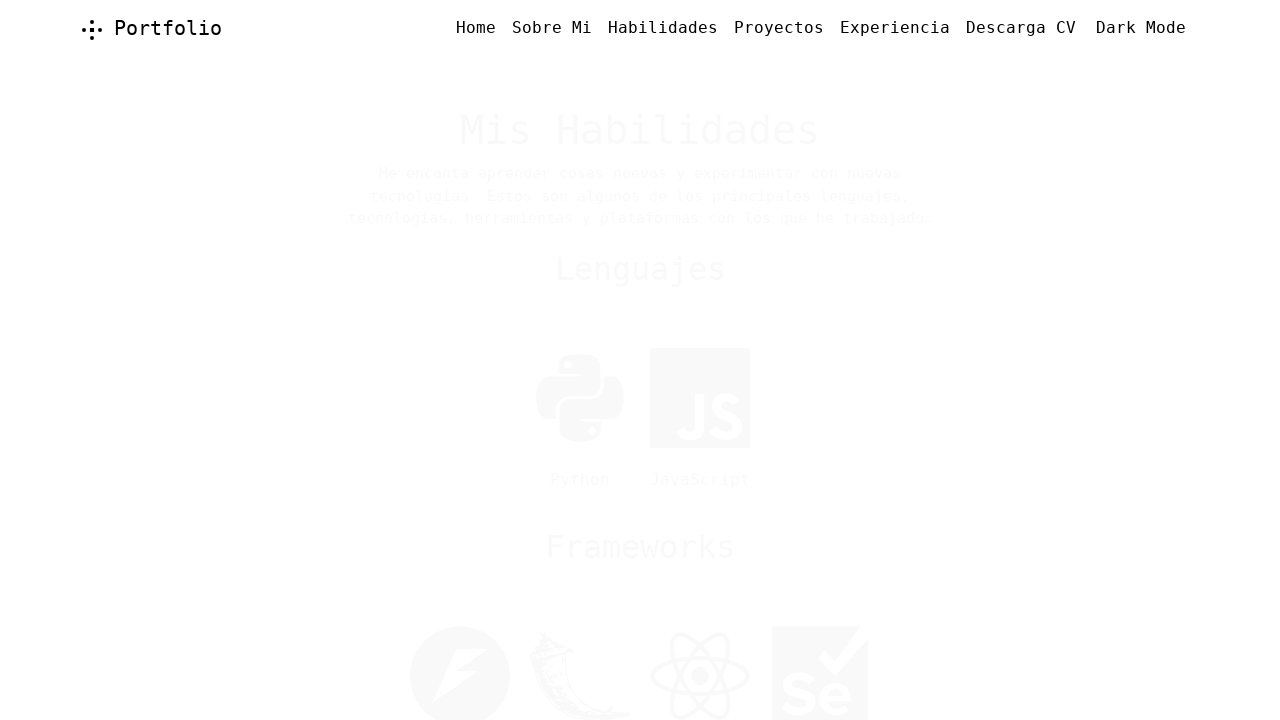

Navigation to Skills page completed (networkidle)
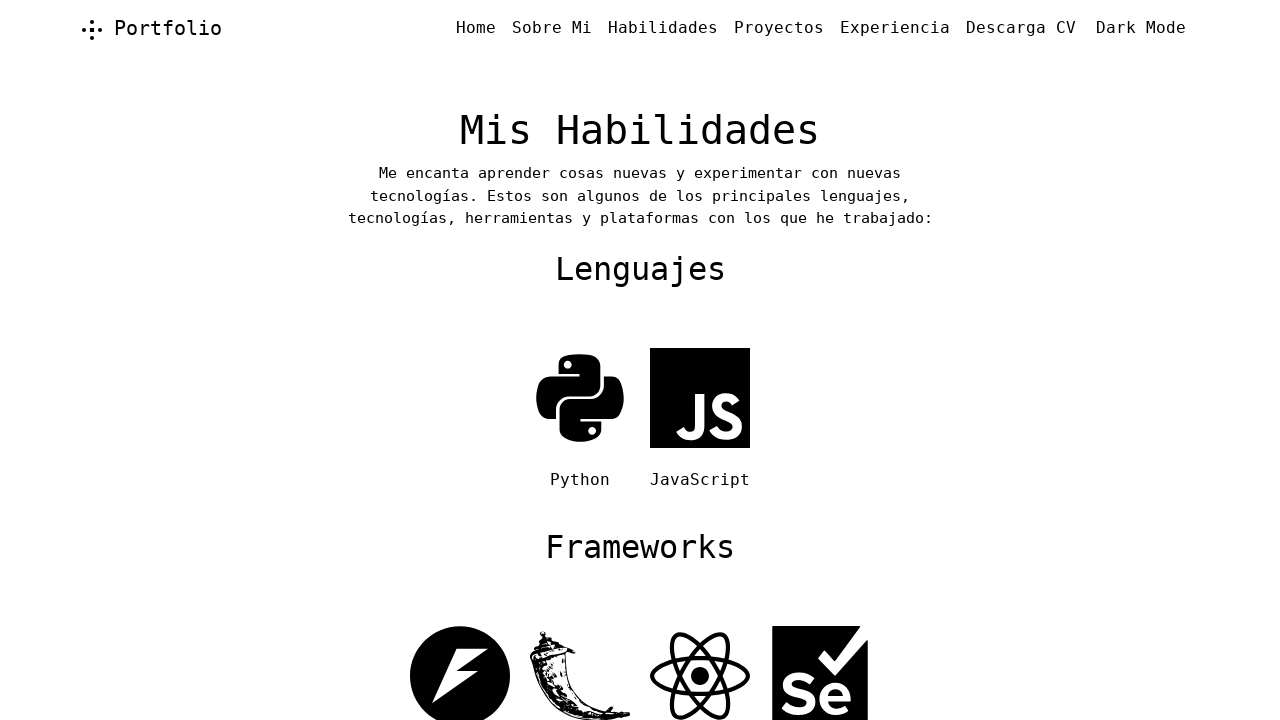

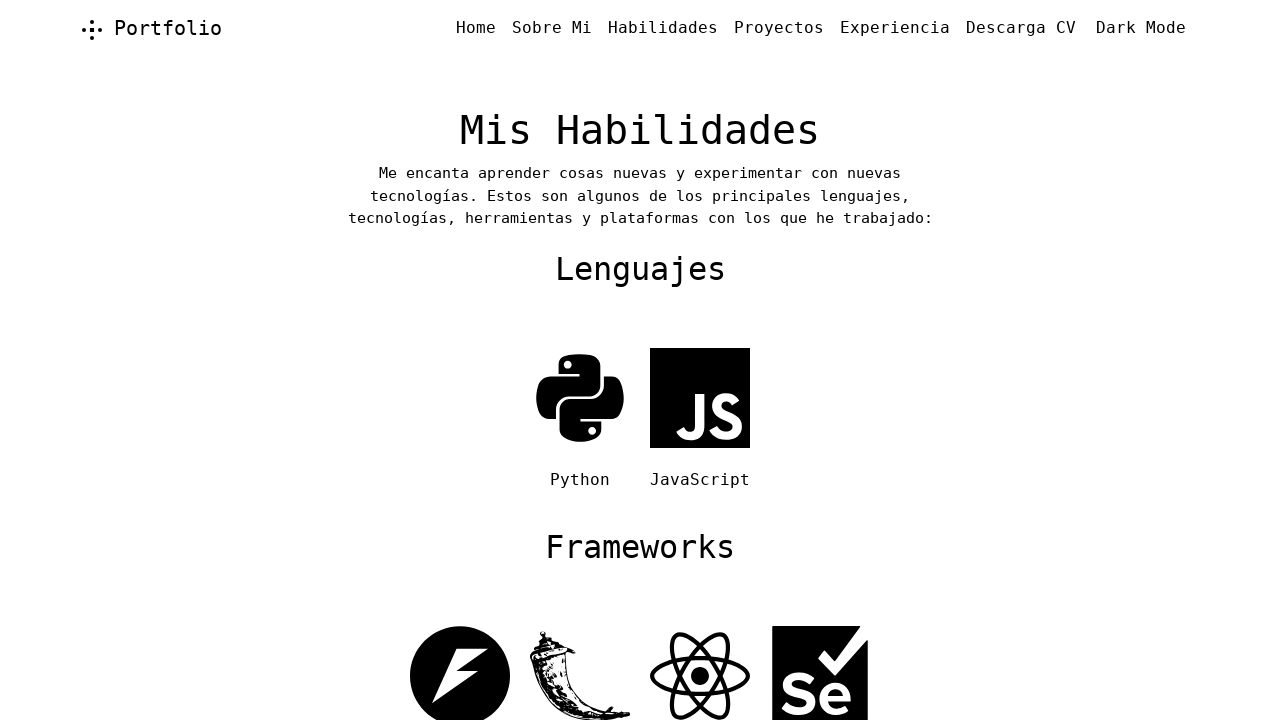